Navigates to W3Schools HTML tables page and verifies the presence of the customers table, then interacts with table rows to verify table data is accessible.

Starting URL: https://www.w3schools.com/html/html_tables.asp

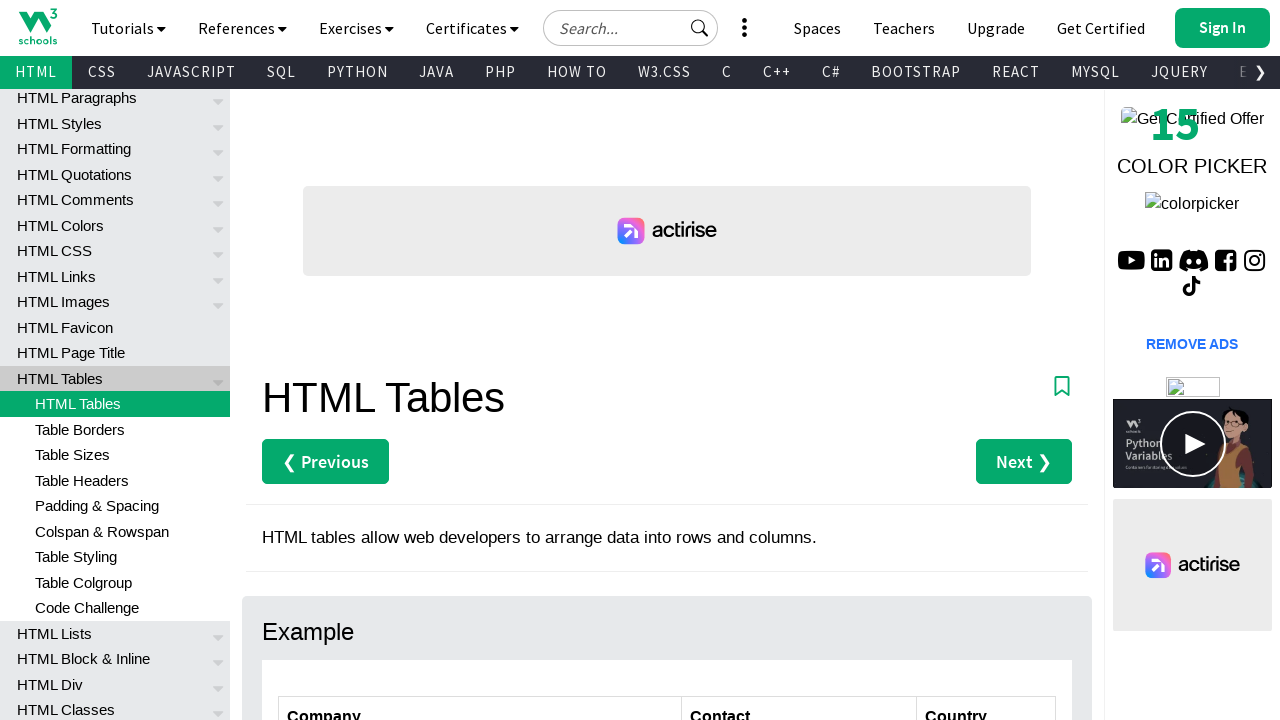

Waited for customers table to be present
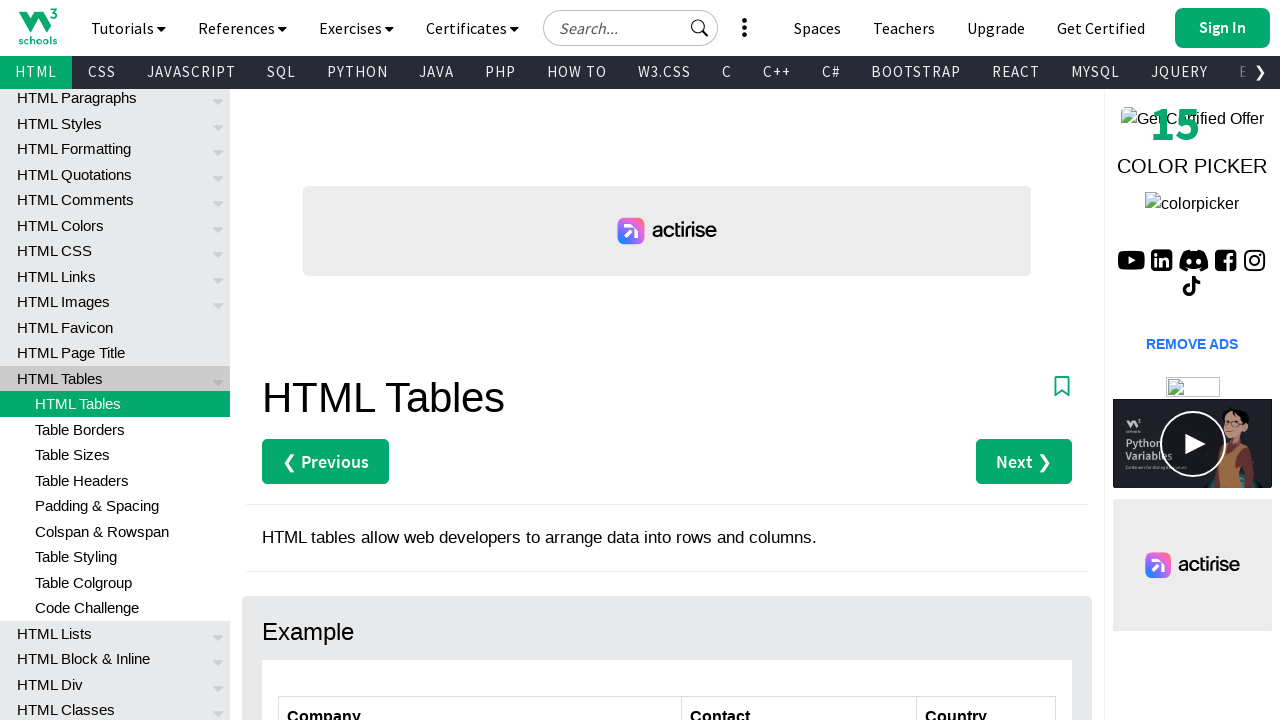

Located all rows in the customers table
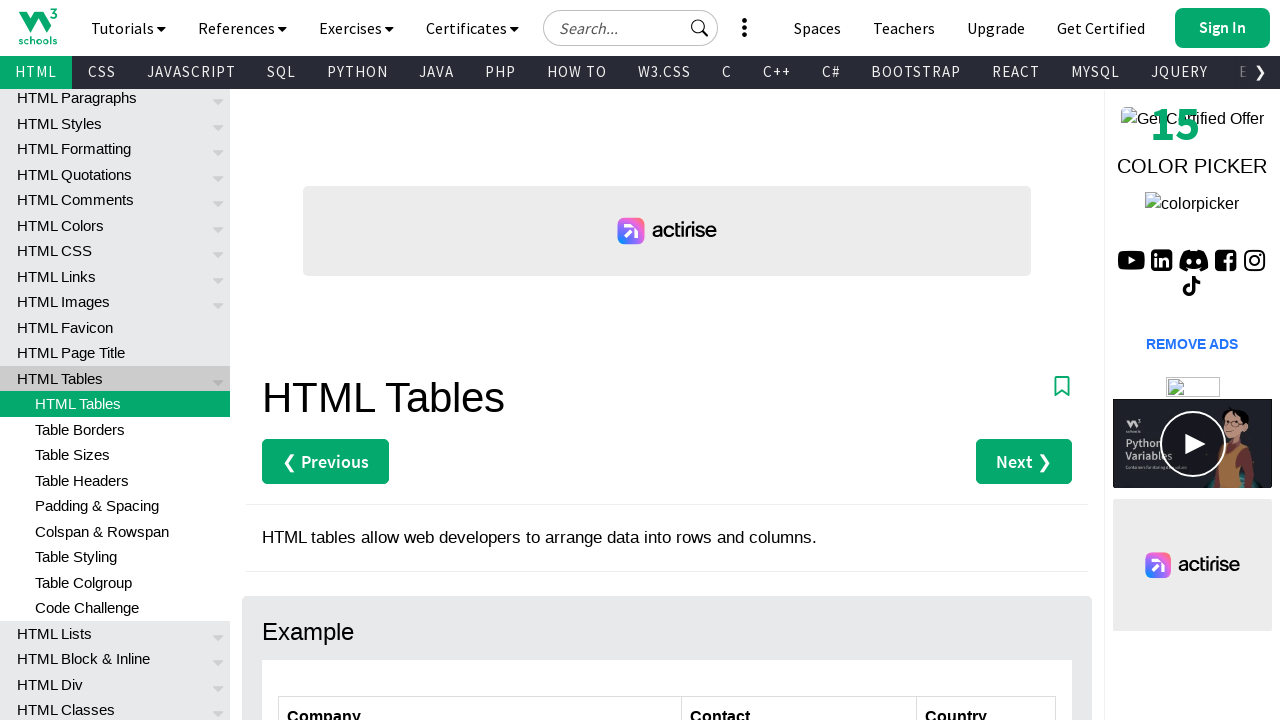

Counted table rows: 6 data rows (excluding header)
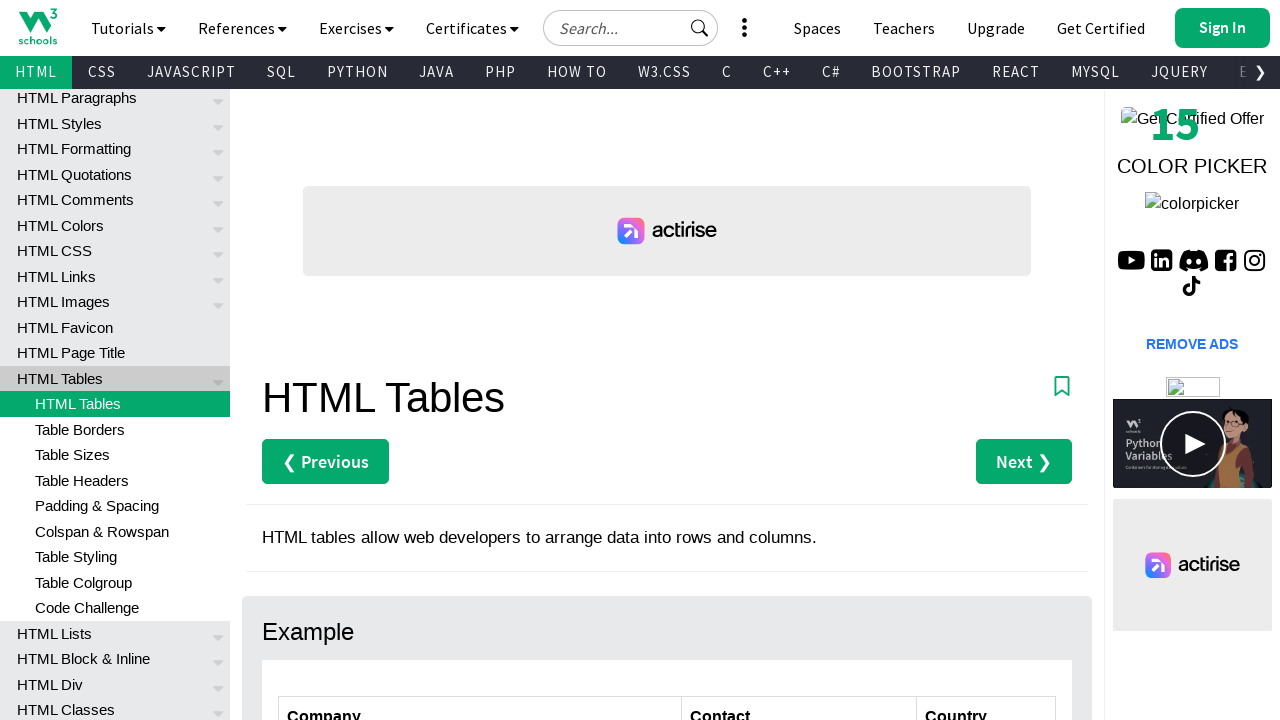

Verified that table contains data rows
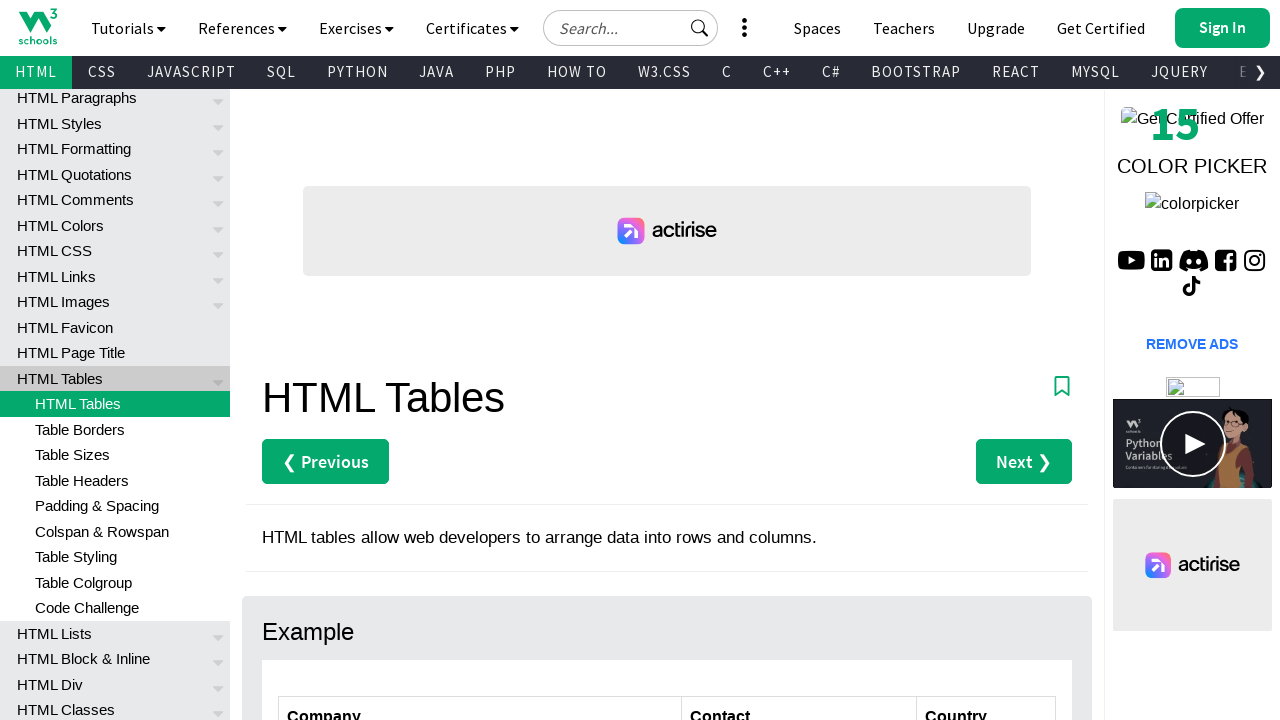

Located first data cell in customers table
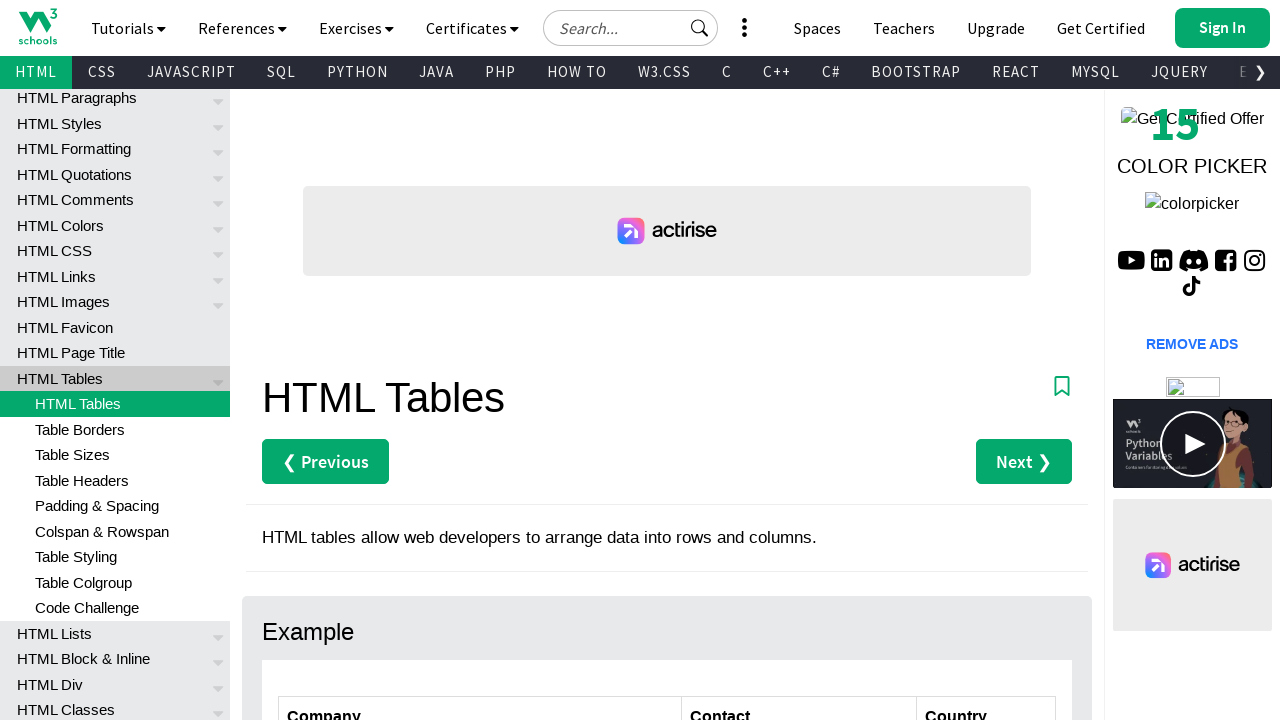

Clicked on first data cell to verify table interactivity at (480, 360) on xpath=//*[@id='customers']/tbody/tr[2]/td[1]
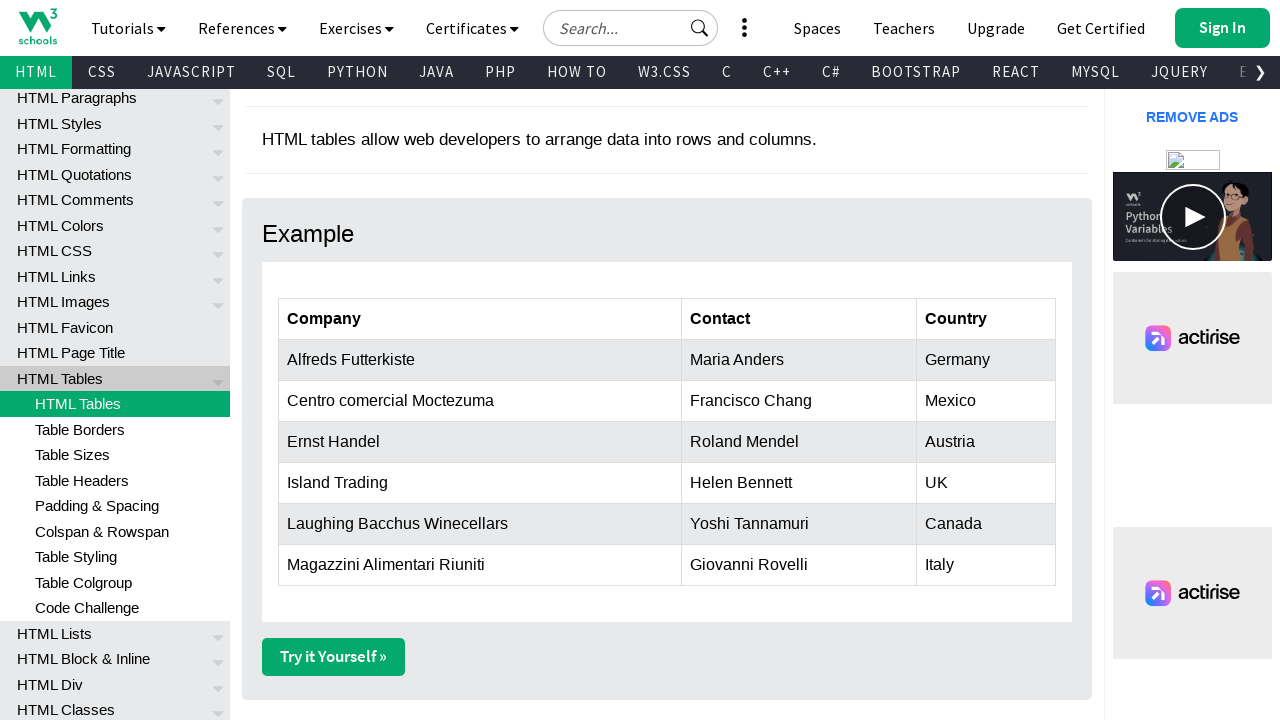

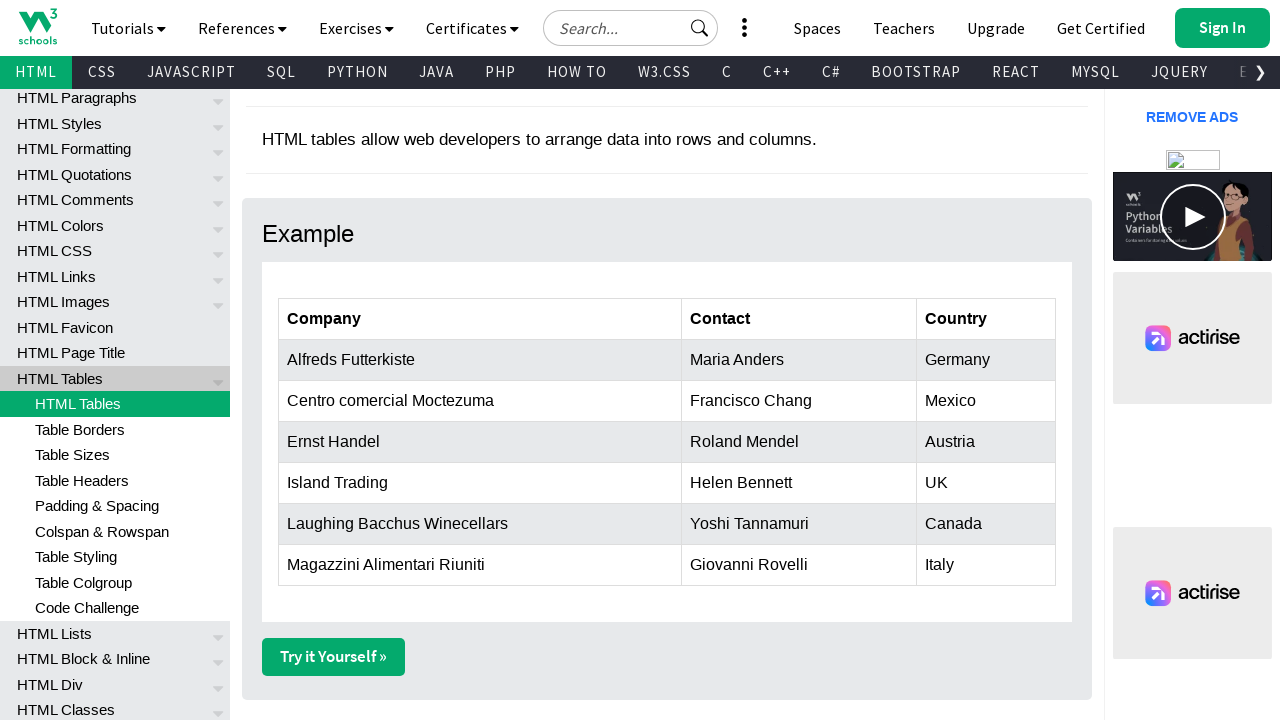